Tests the dynamic controls page by clicking the Enable button and verifying that a text input becomes enabled and the success message appears

Starting URL: https://the-internet.herokuapp.com/dynamic_controls

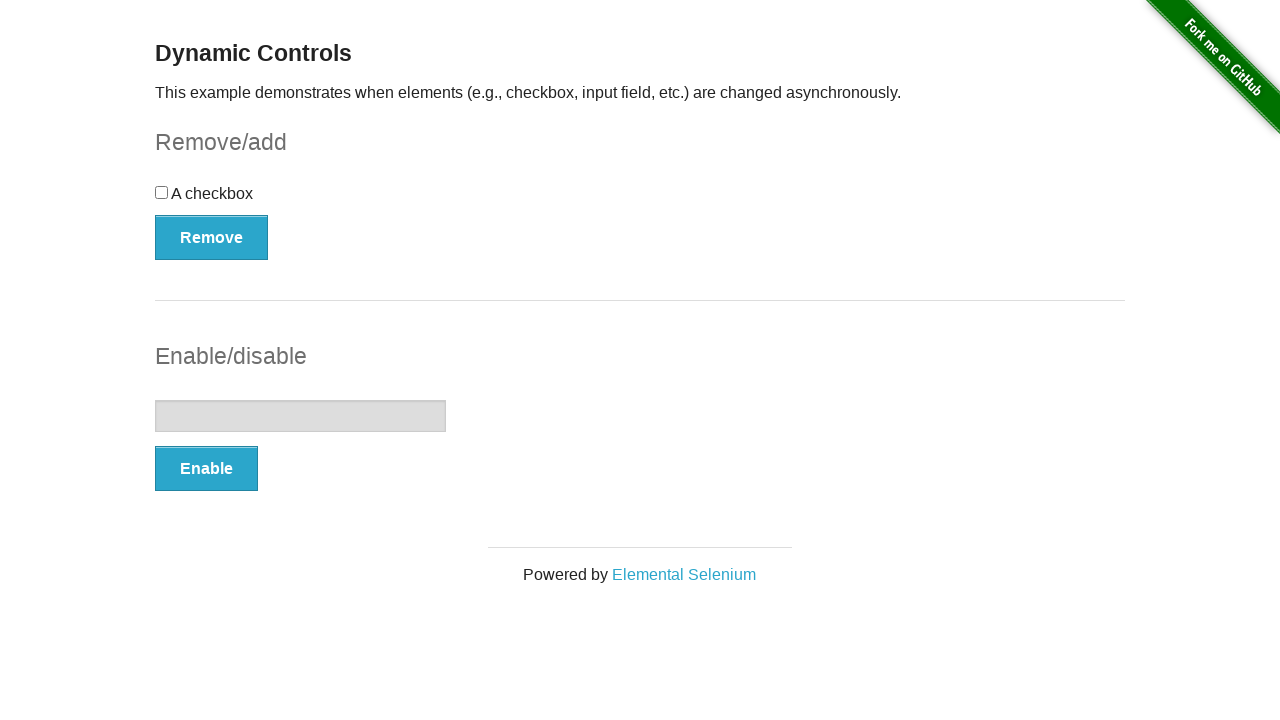

Clicked the Enable button at (206, 469) on xpath=//button[text()='Enable']
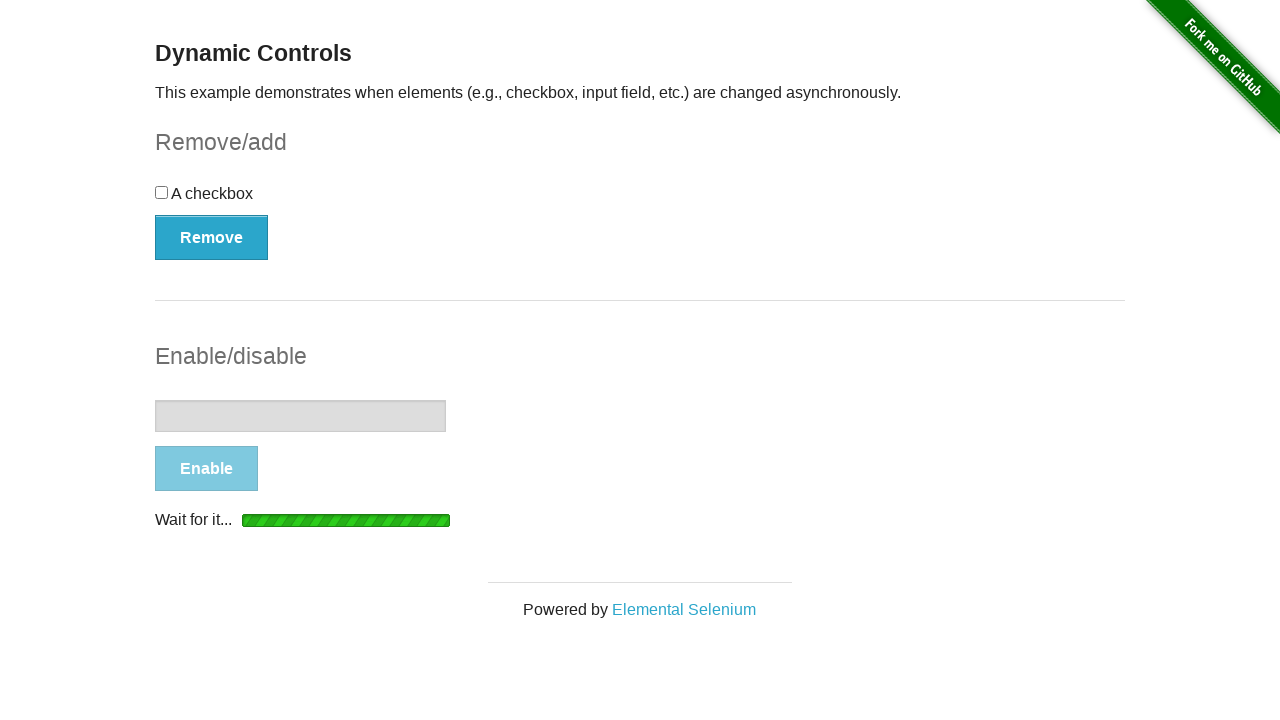

Waited for success message to appear
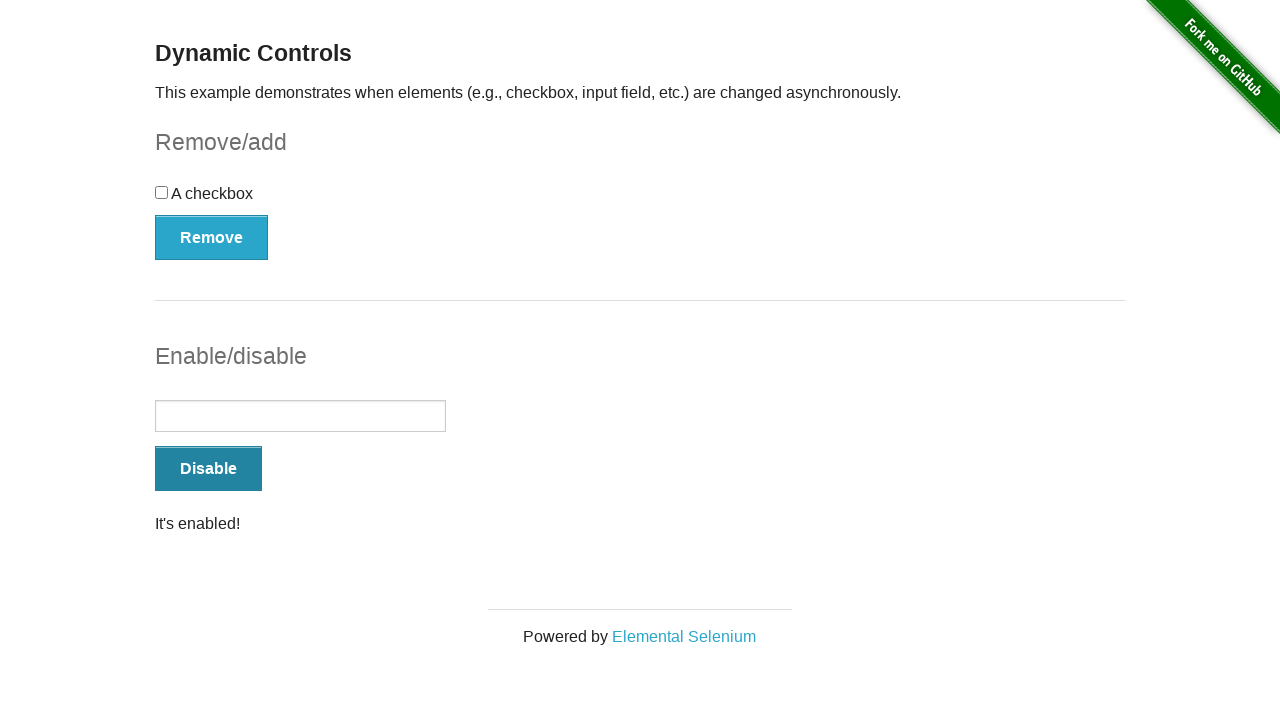

Located the success message element
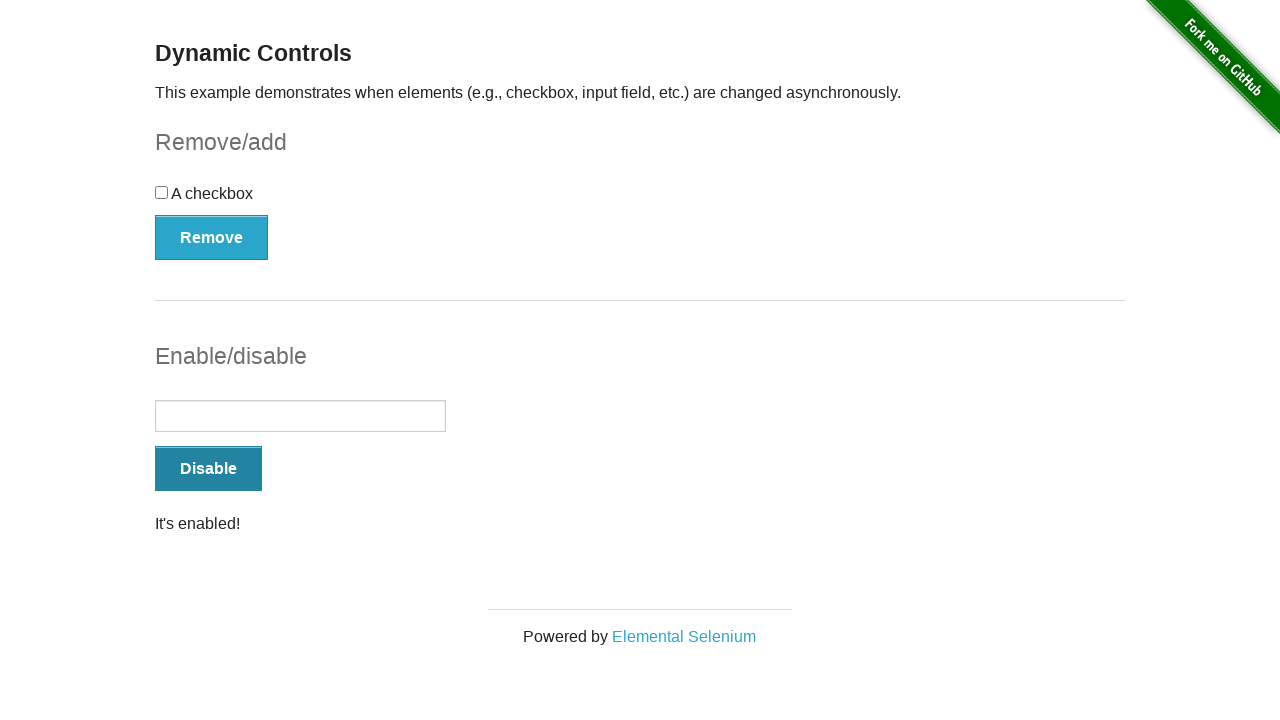

Verified success message text is 'It's enabled!'
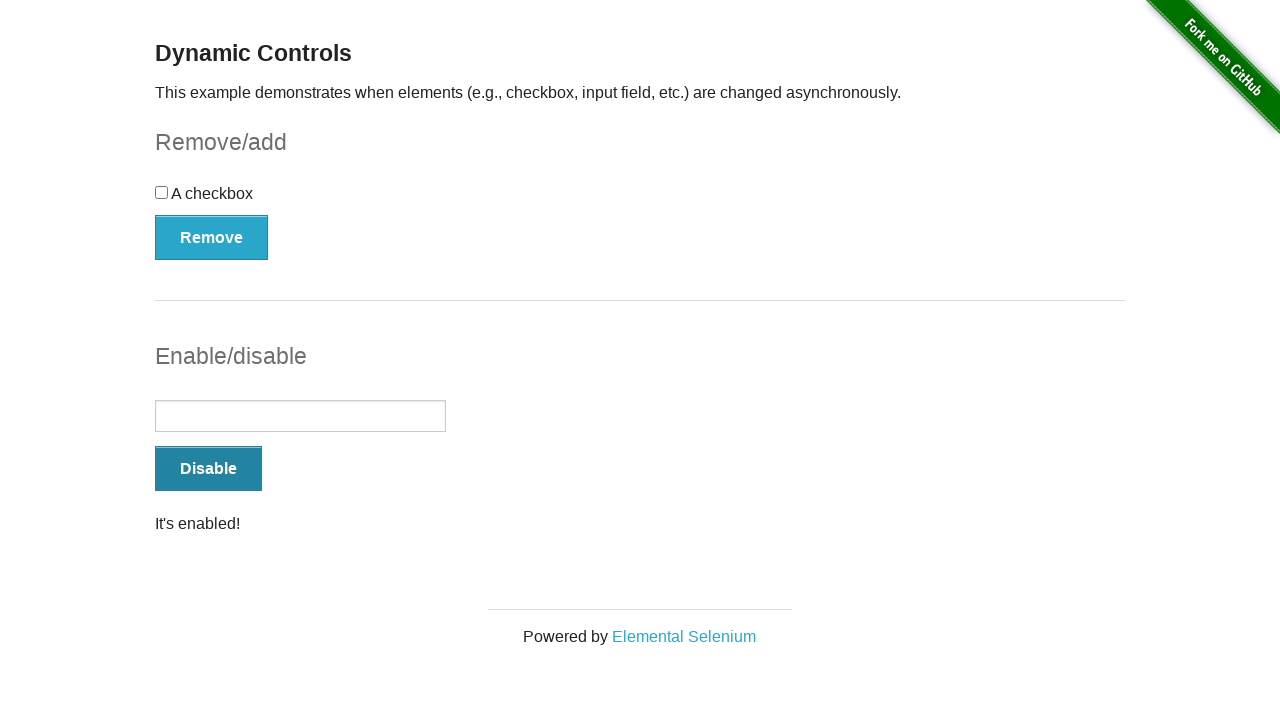

Located the text input element
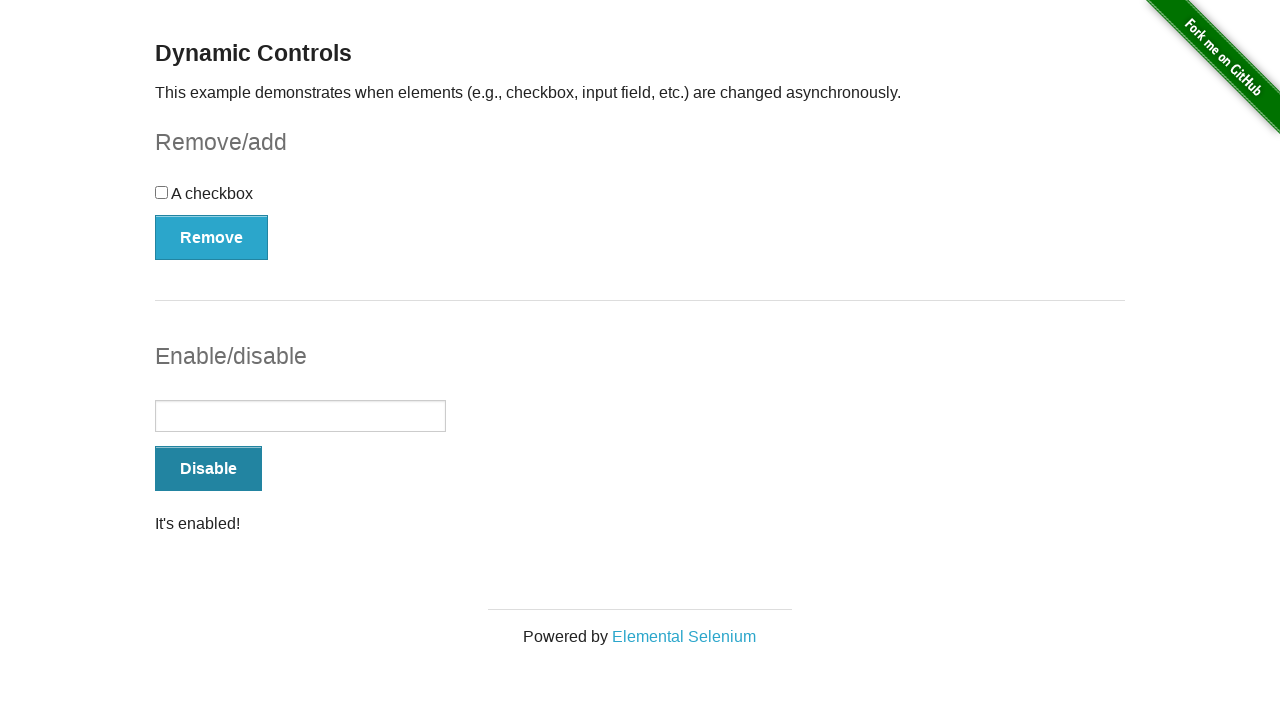

Verified that the text input is now enabled
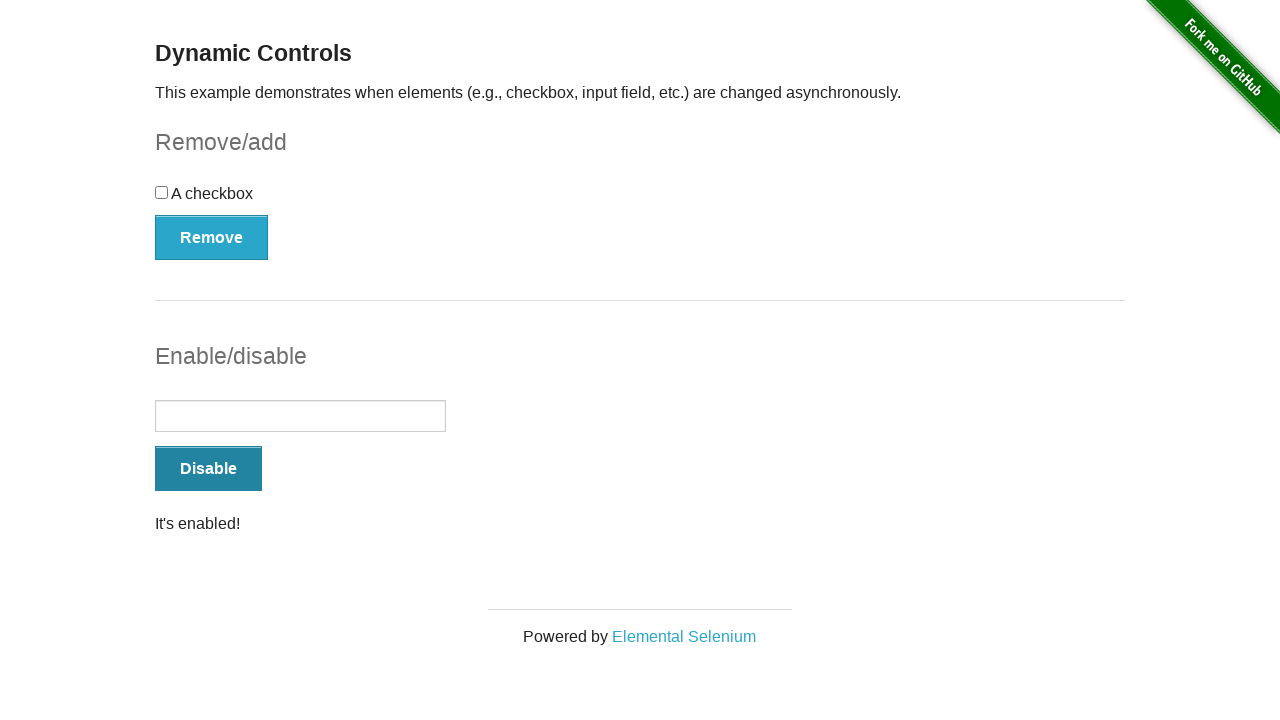

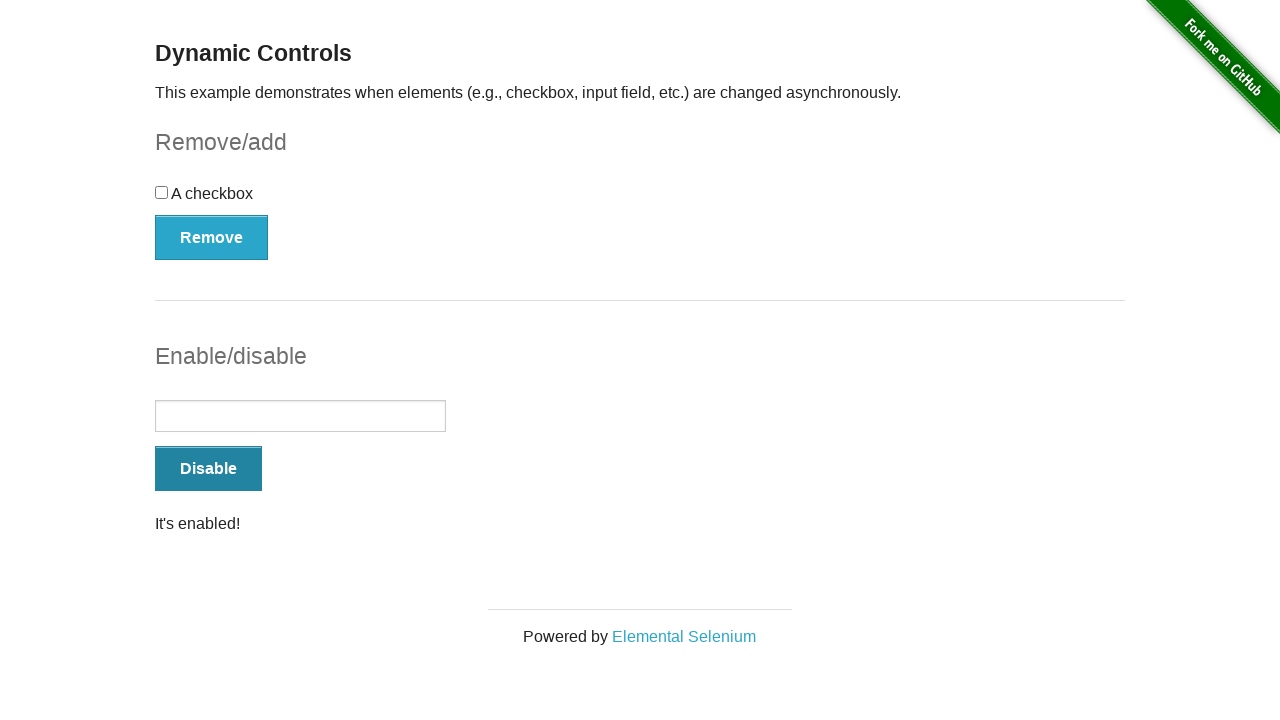